Tests drag and drop functionality by dragging MongoDB and Node.js elements to a drop area on a demo automation testing page

Starting URL: https://demo.automationtesting.in/Static.html

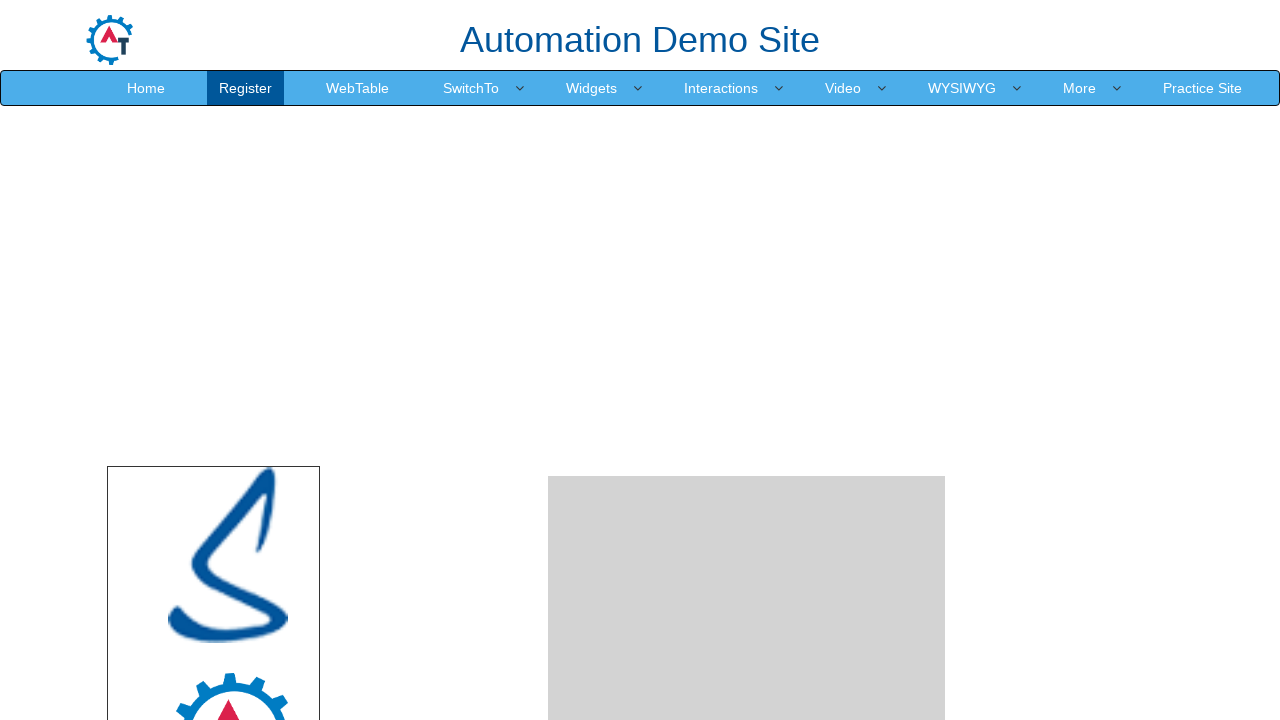

Dragged MongoDB element to drop area at (747, 481)
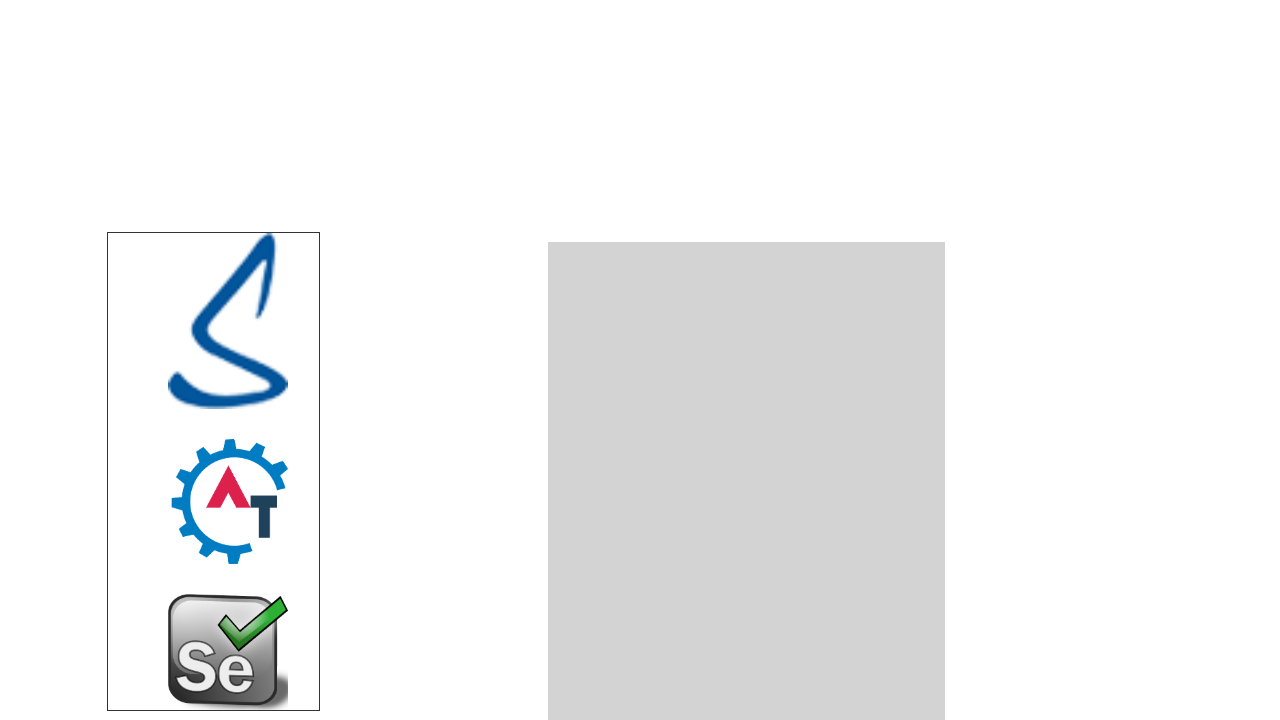

Waited for MongoDB drop to complete
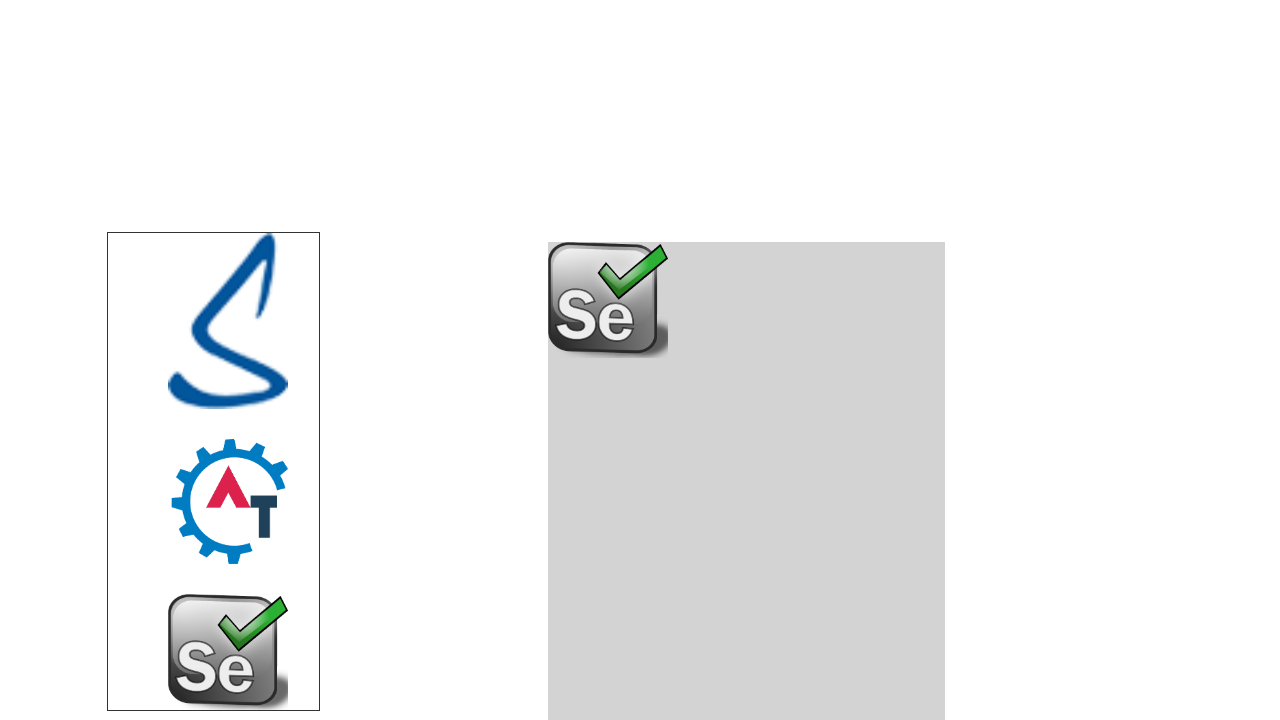

Dragged Node.js element to drop area at (747, 481)
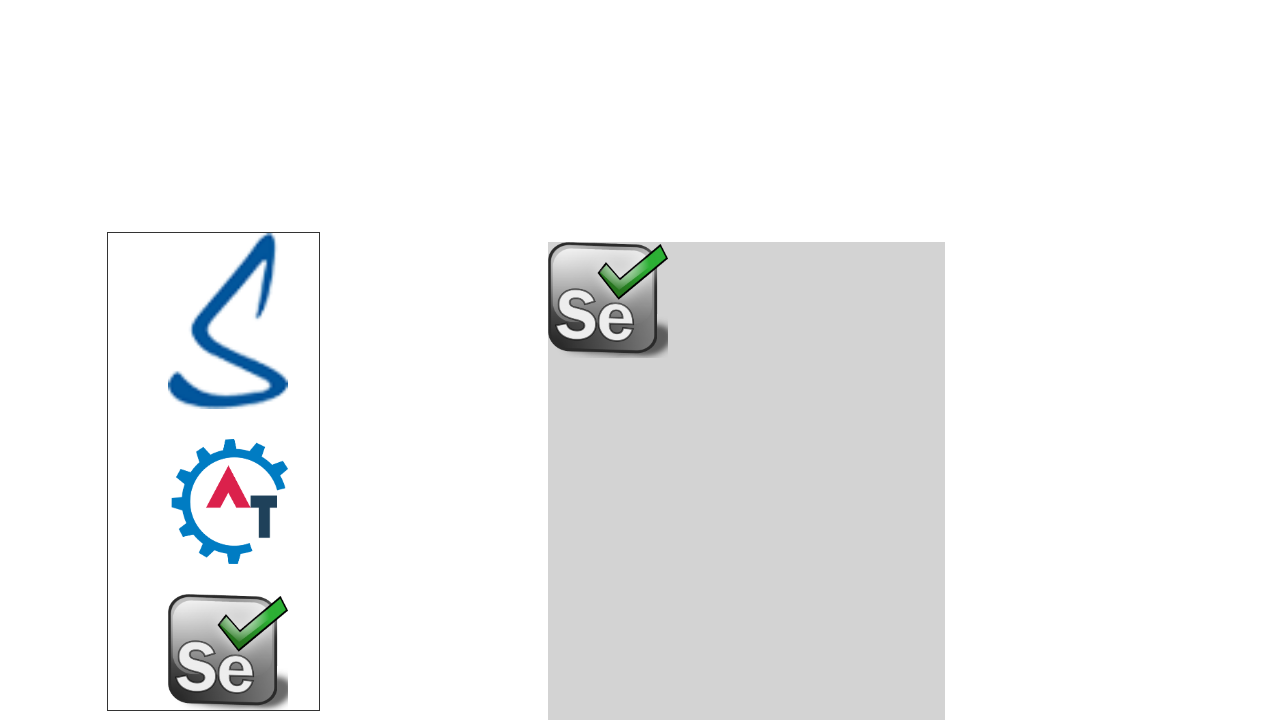

Waited for Node.js drop to complete
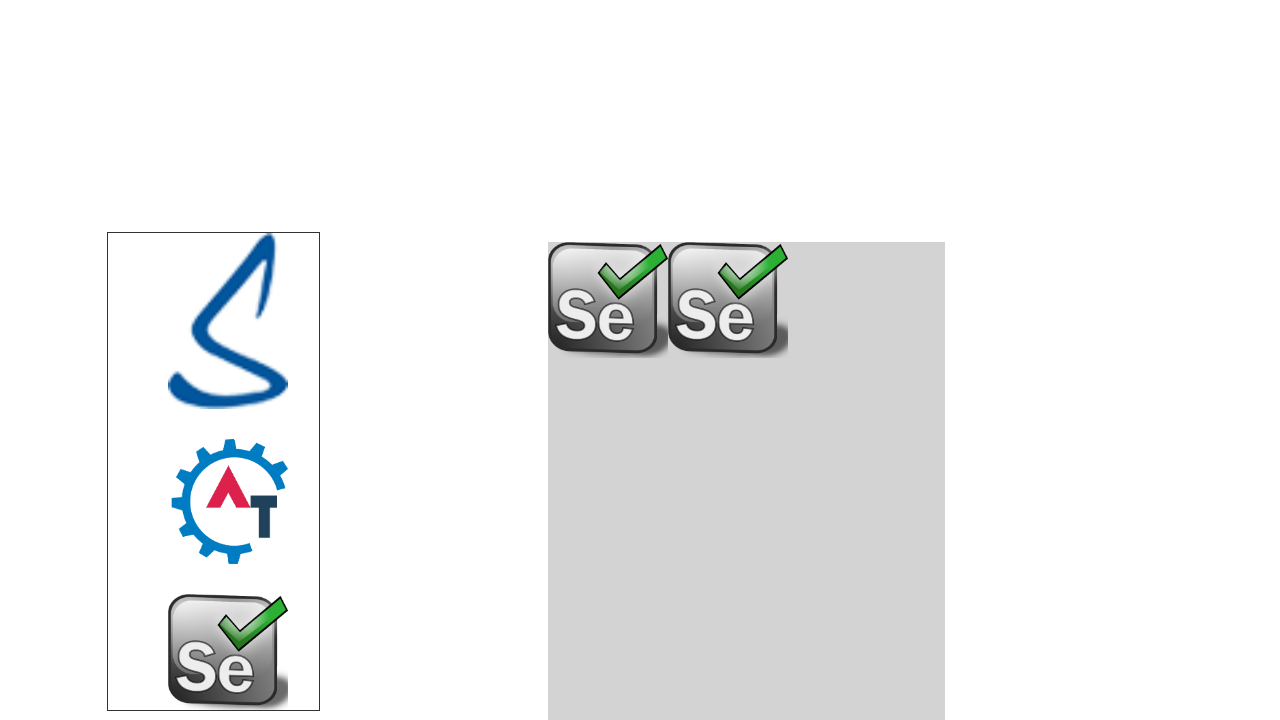

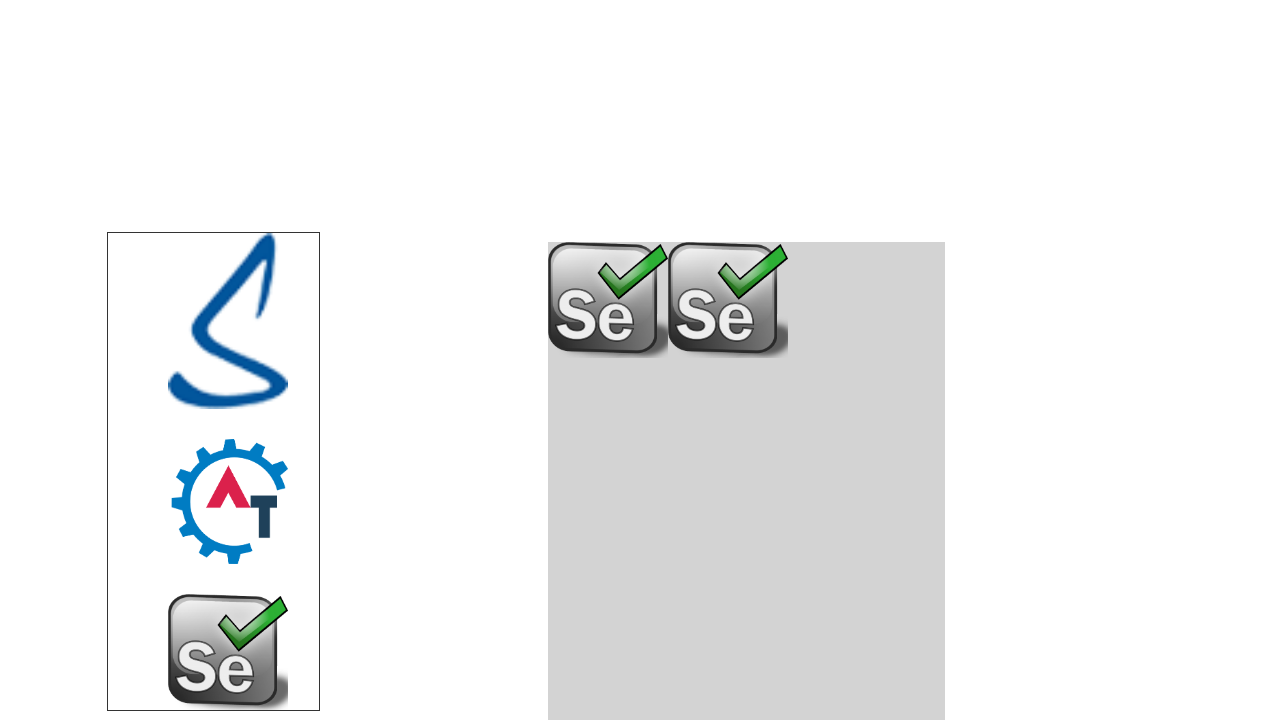